Tests radio button functionality by selecting the hockey radio button and verifying it becomes selected

Starting URL: https://practice.cydeo.com/radio_buttons

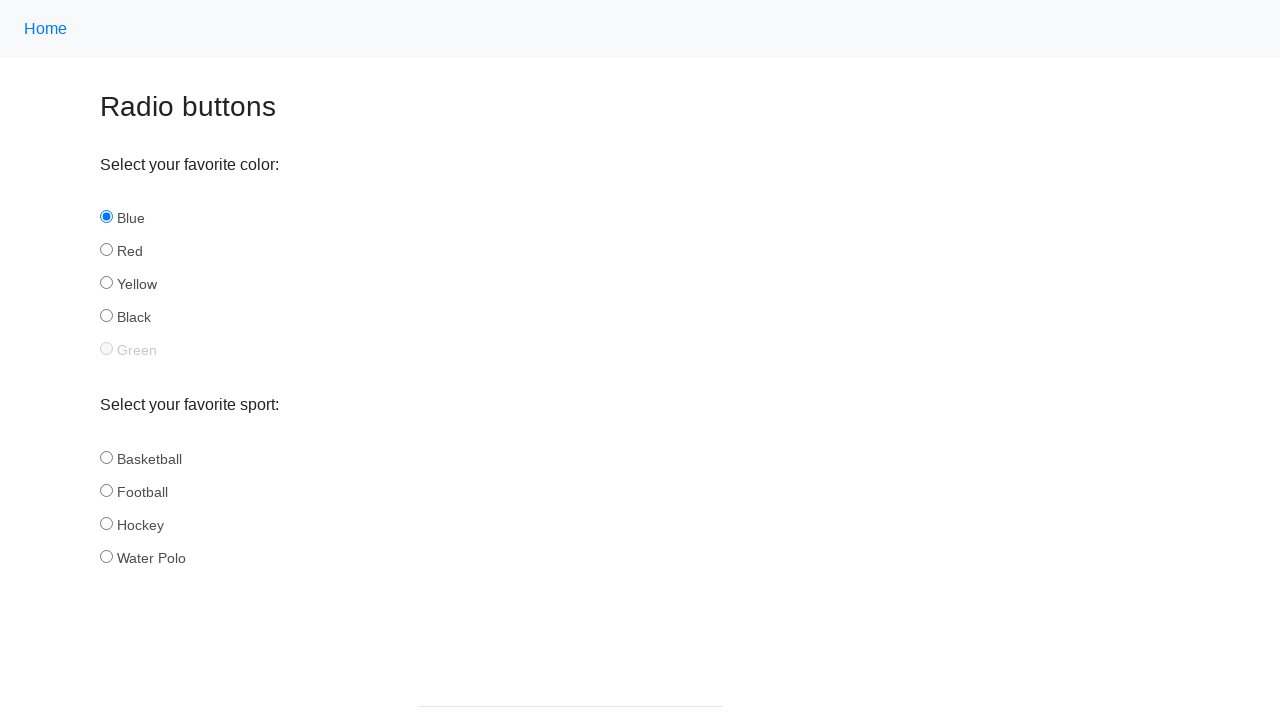

Clicked the hockey radio button at (106, 523) on input#hockey
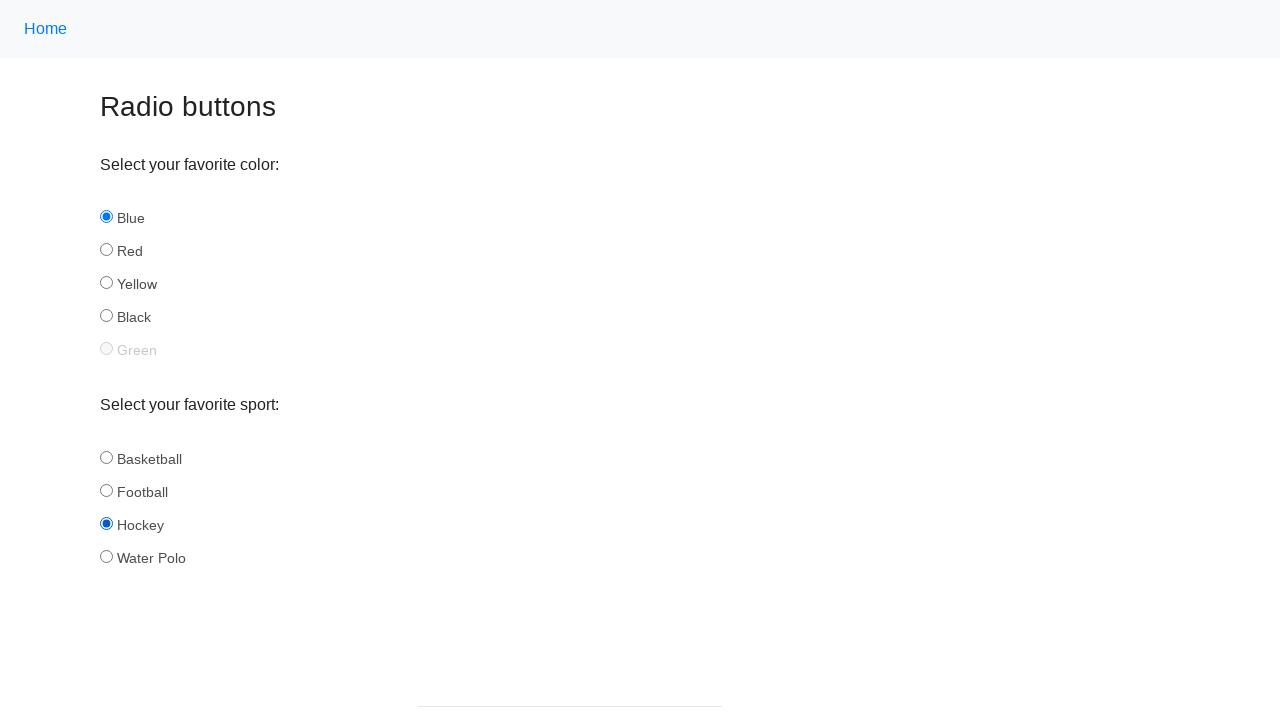

Verified that hockey radio button is selected
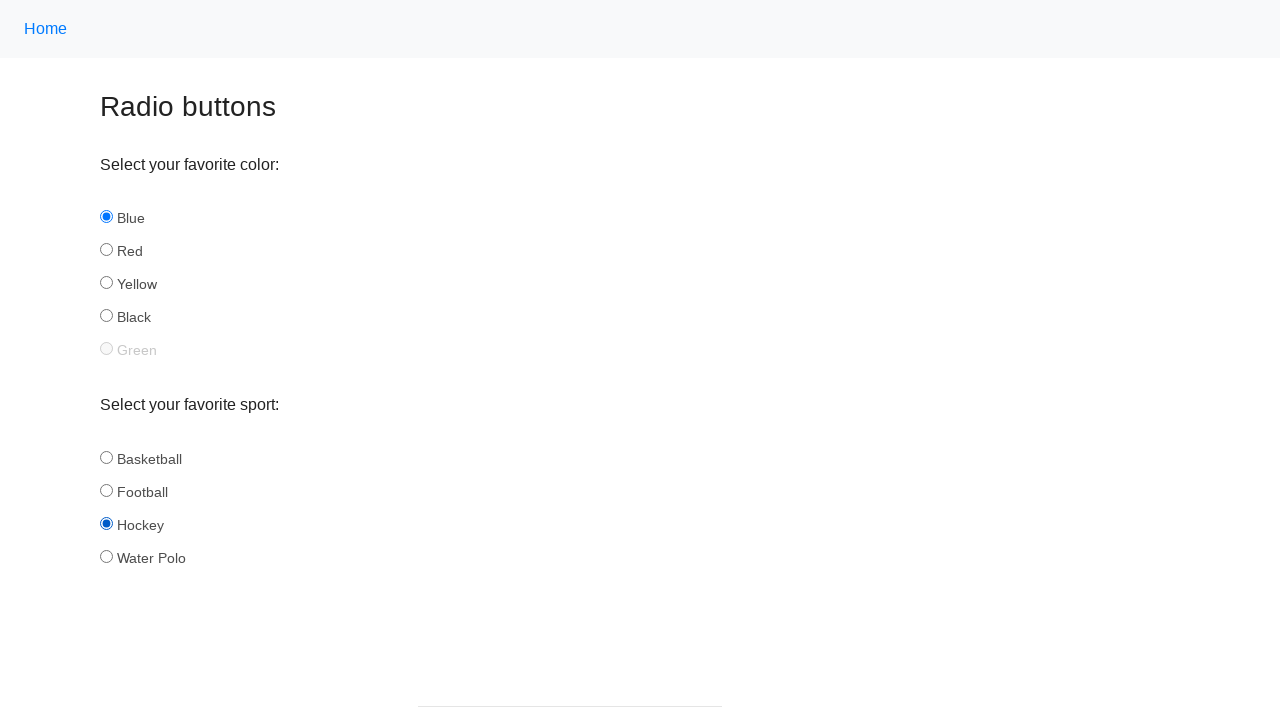

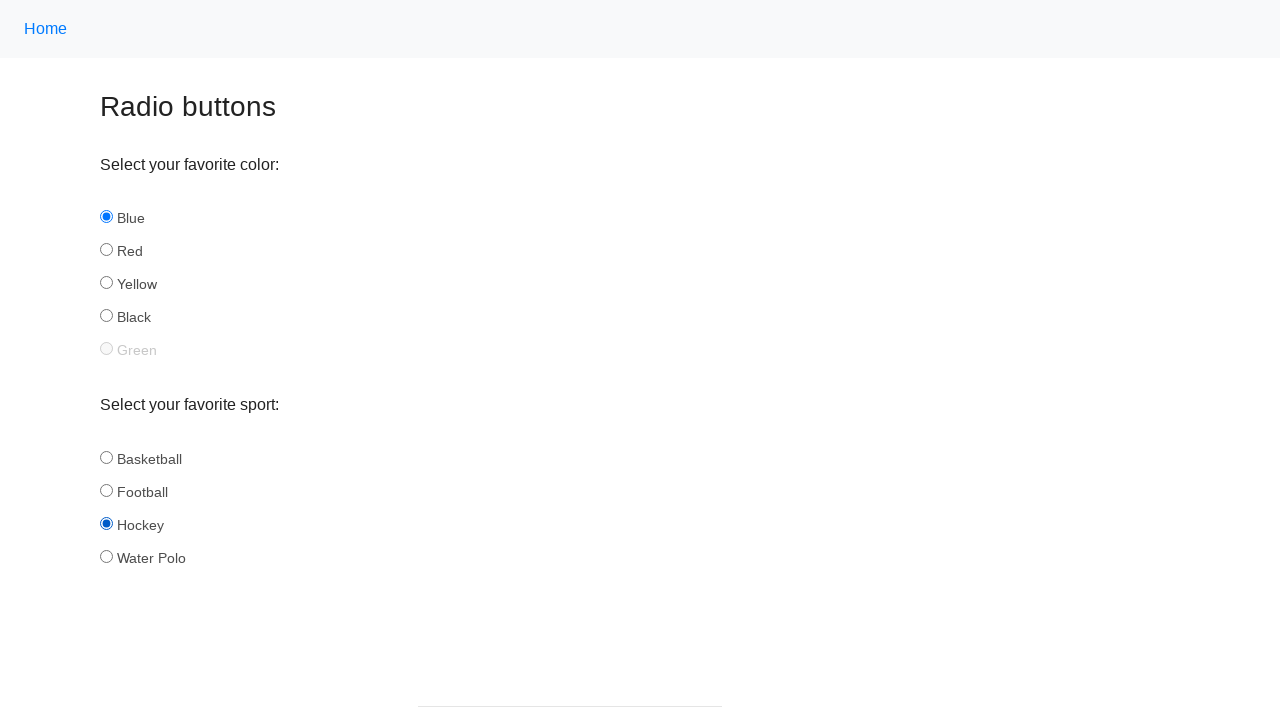